Navigates to the ReelShort movies listing page and verifies that movie blocks are displayed on the page.

Starting URL: https://www.reelshort.com/movie-genres/all-movies/

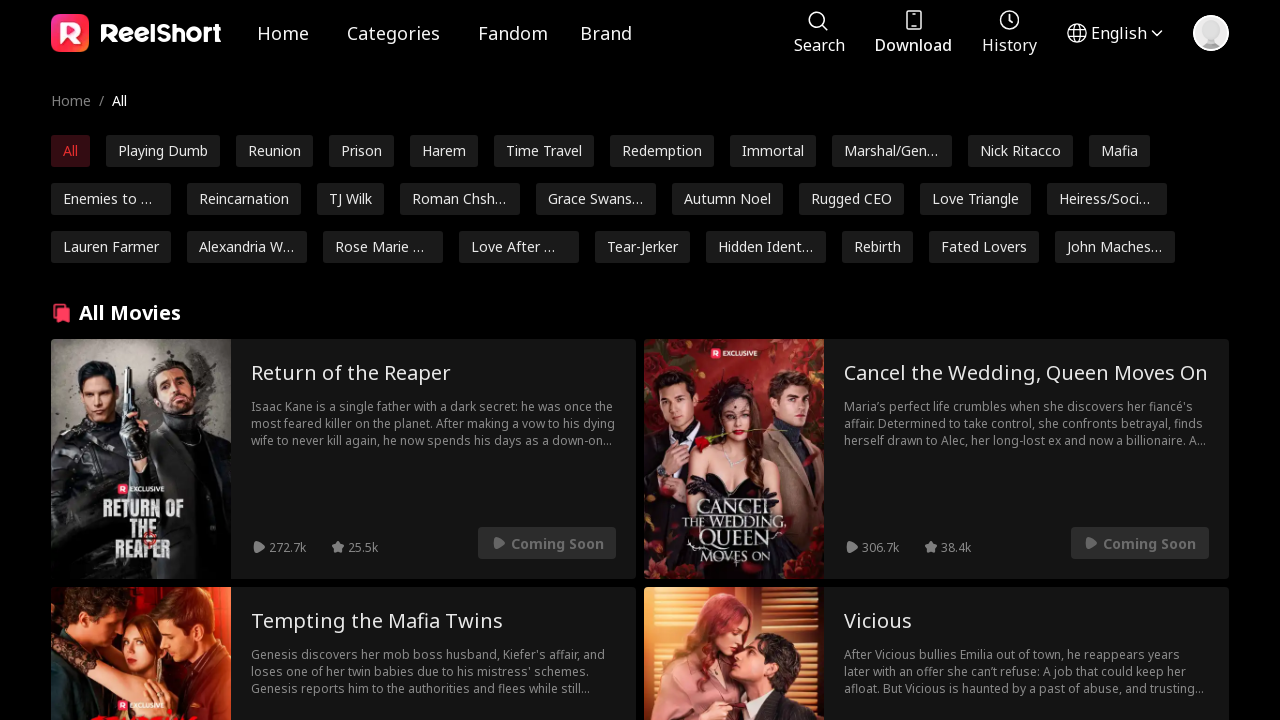

Navigated to ReelShort all movies page
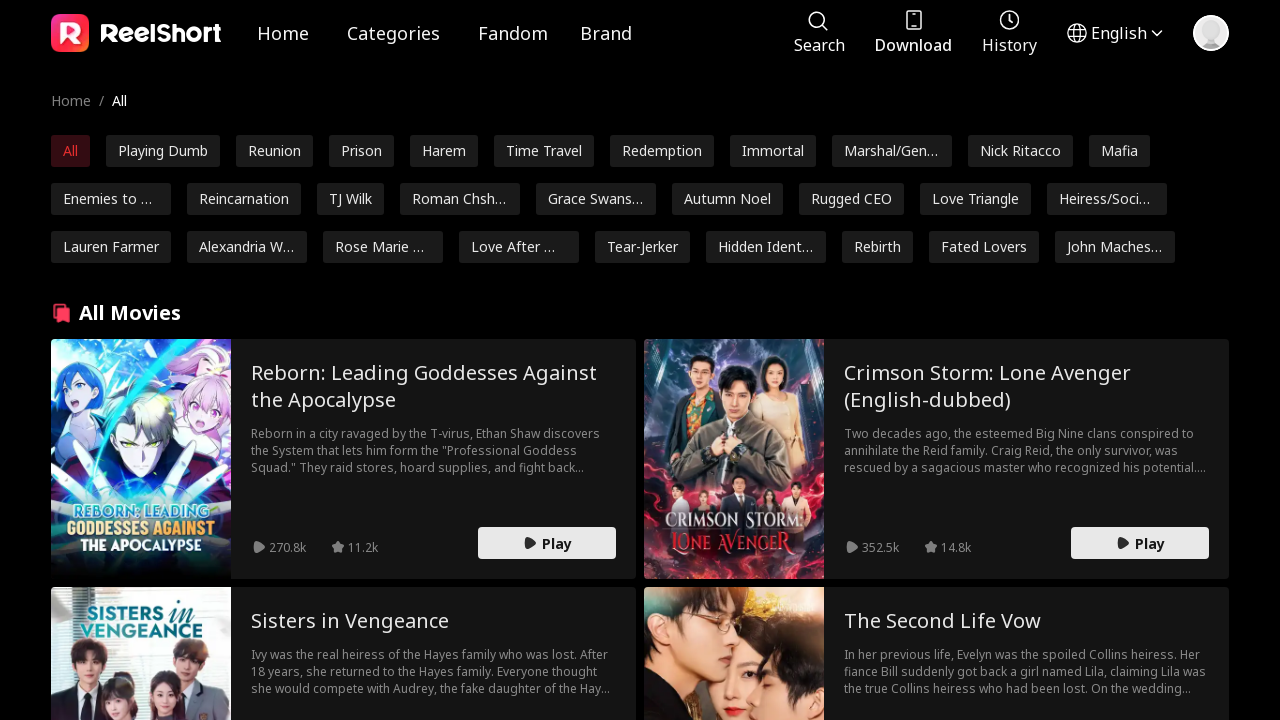

Movie listing blocks loaded on the page
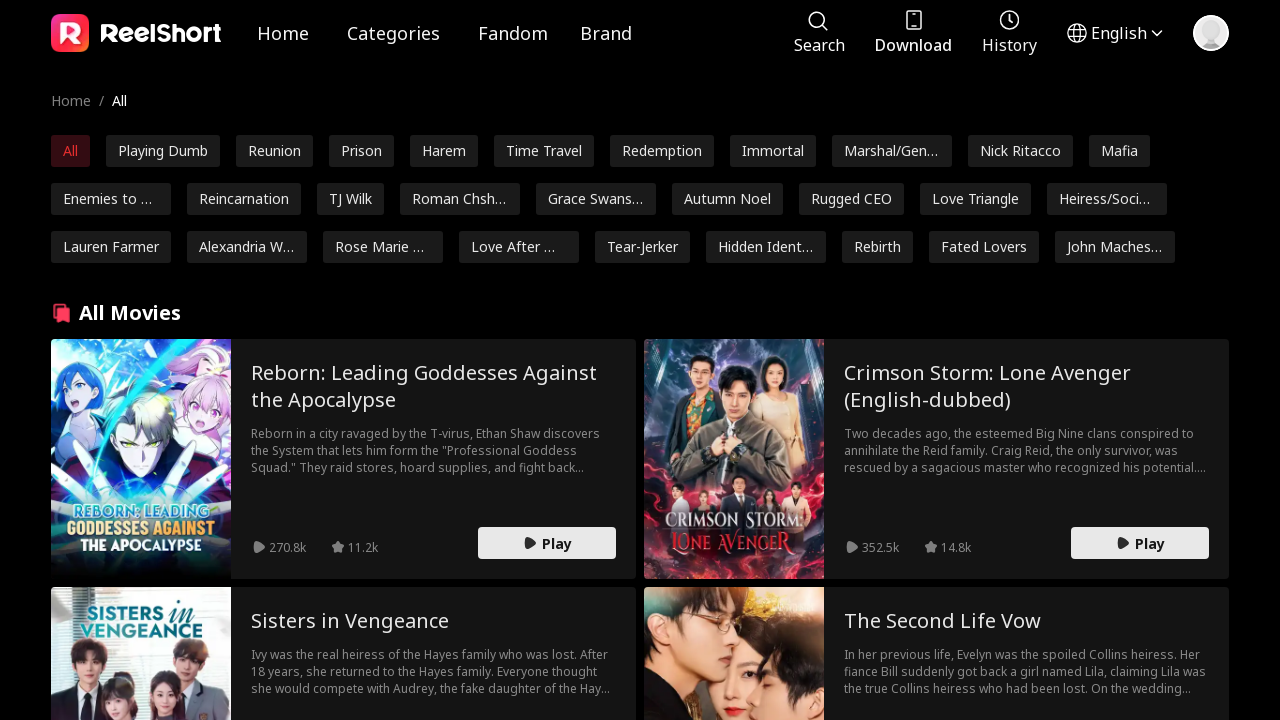

Verified that movie blocks are displayed on the page
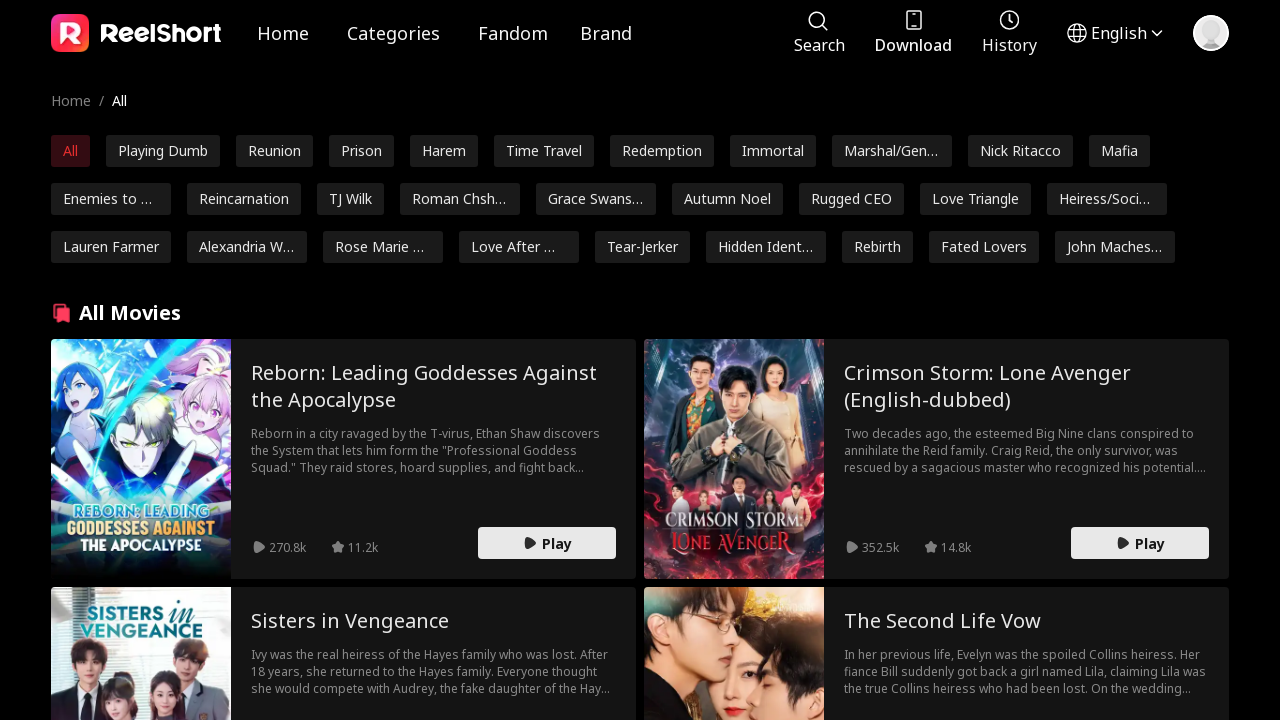

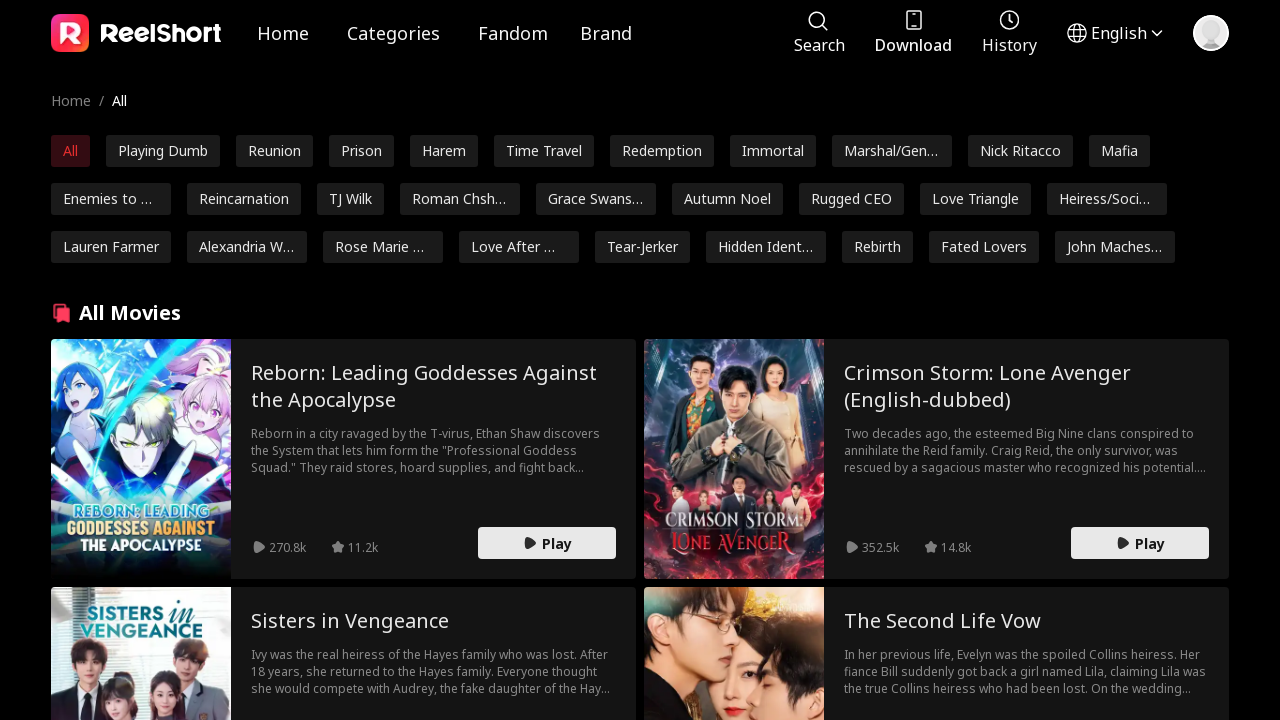